Searches for a stock symbol on Investing.com, clicks on the first equity result to navigate to the stock page, and waits for technical analysis indicators to load.

Starting URL: https://www.investing.com/search/?q=AAPL

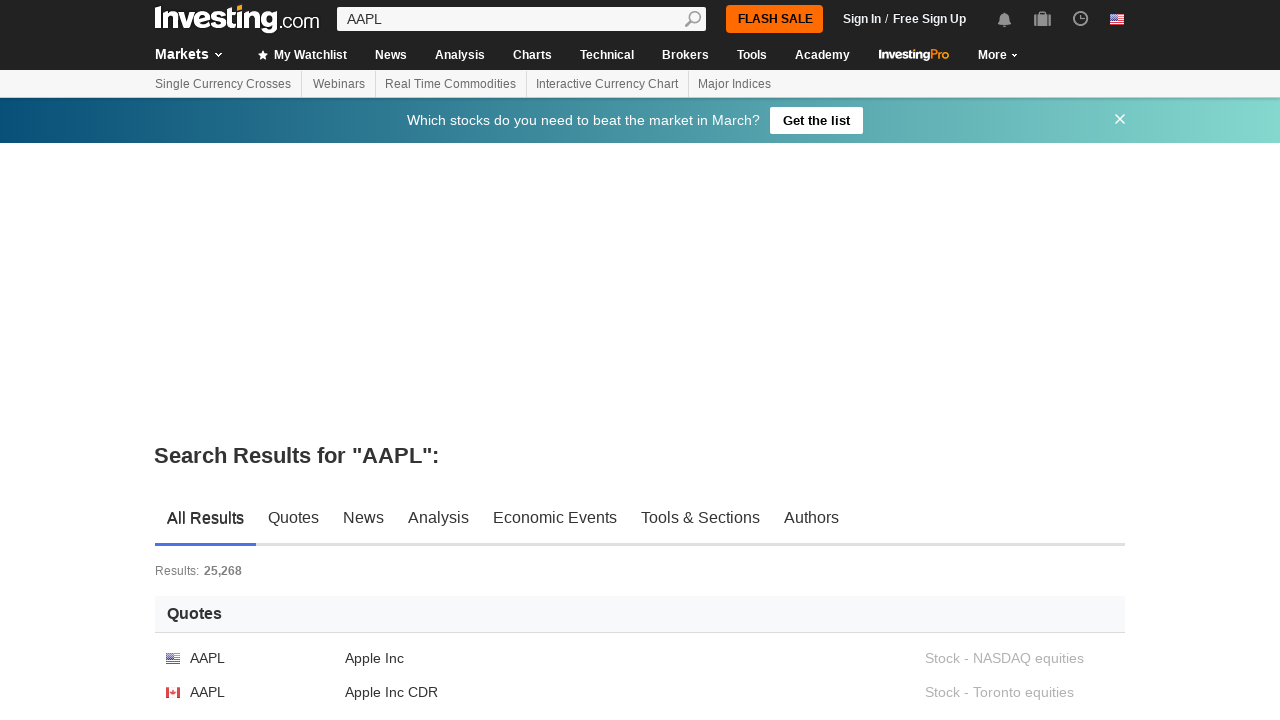

Search results section loaded on Investing.com
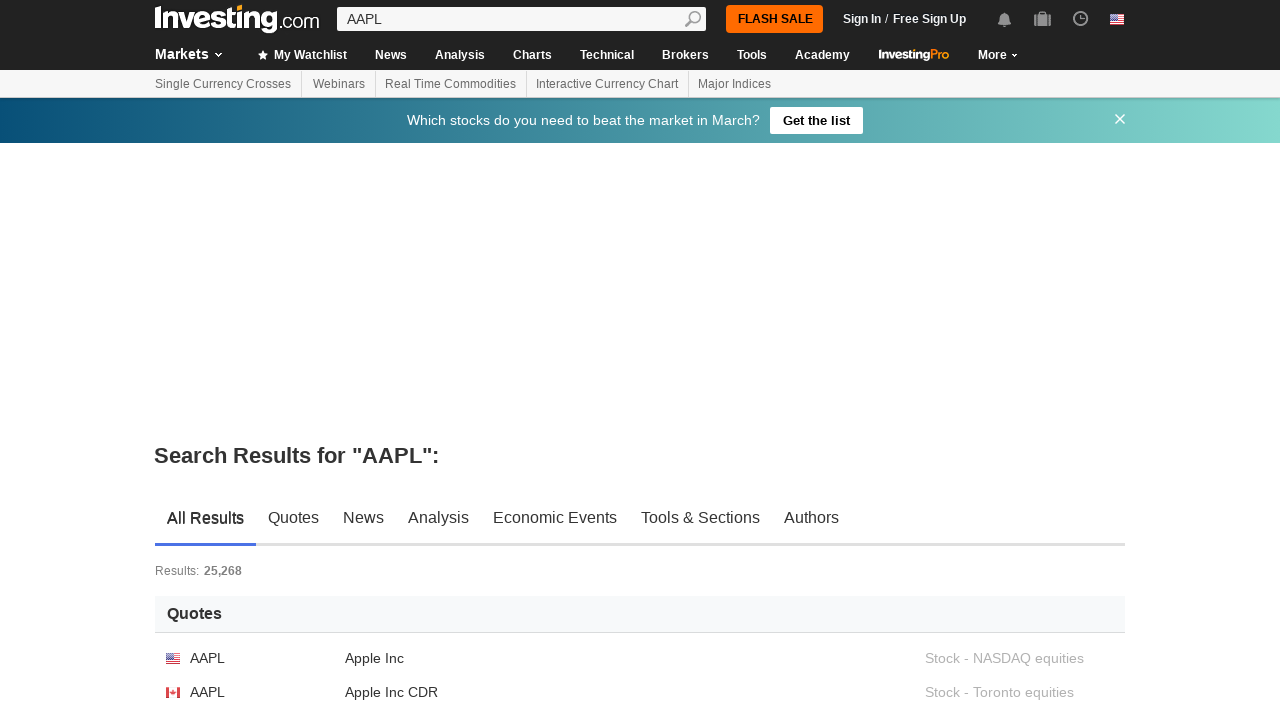

Located first equity search result
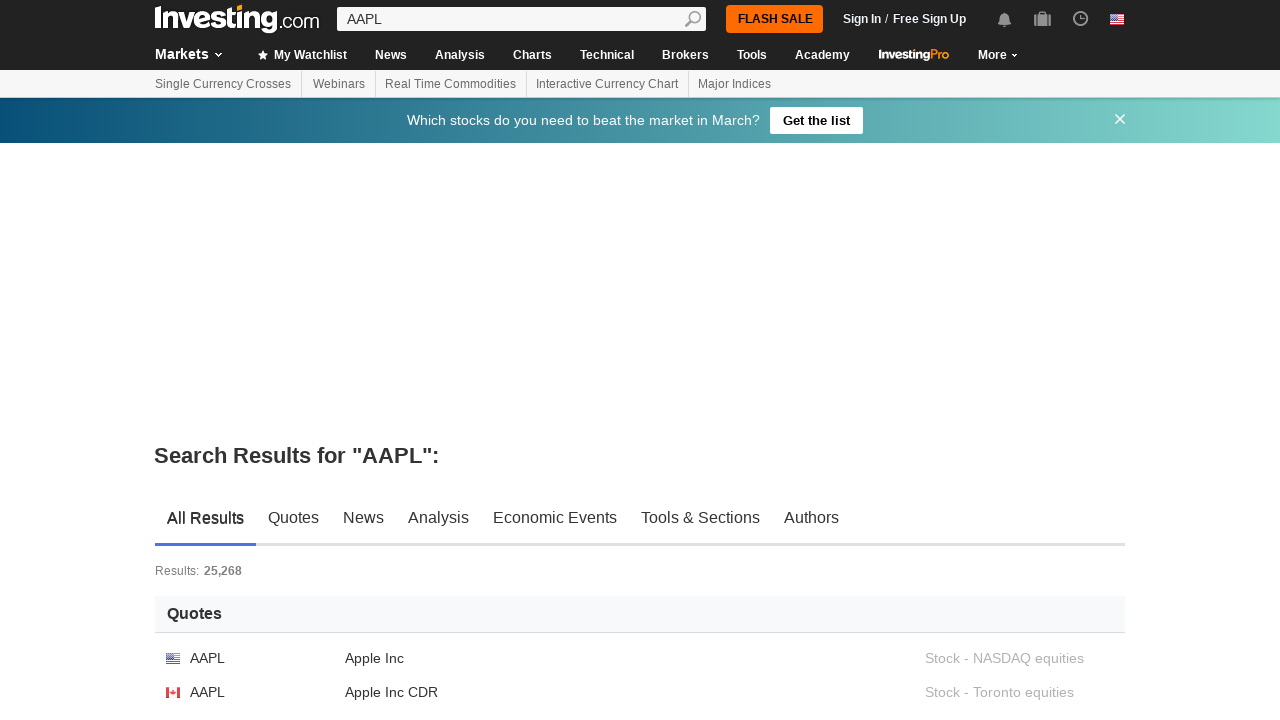

Retrieved equity link URL
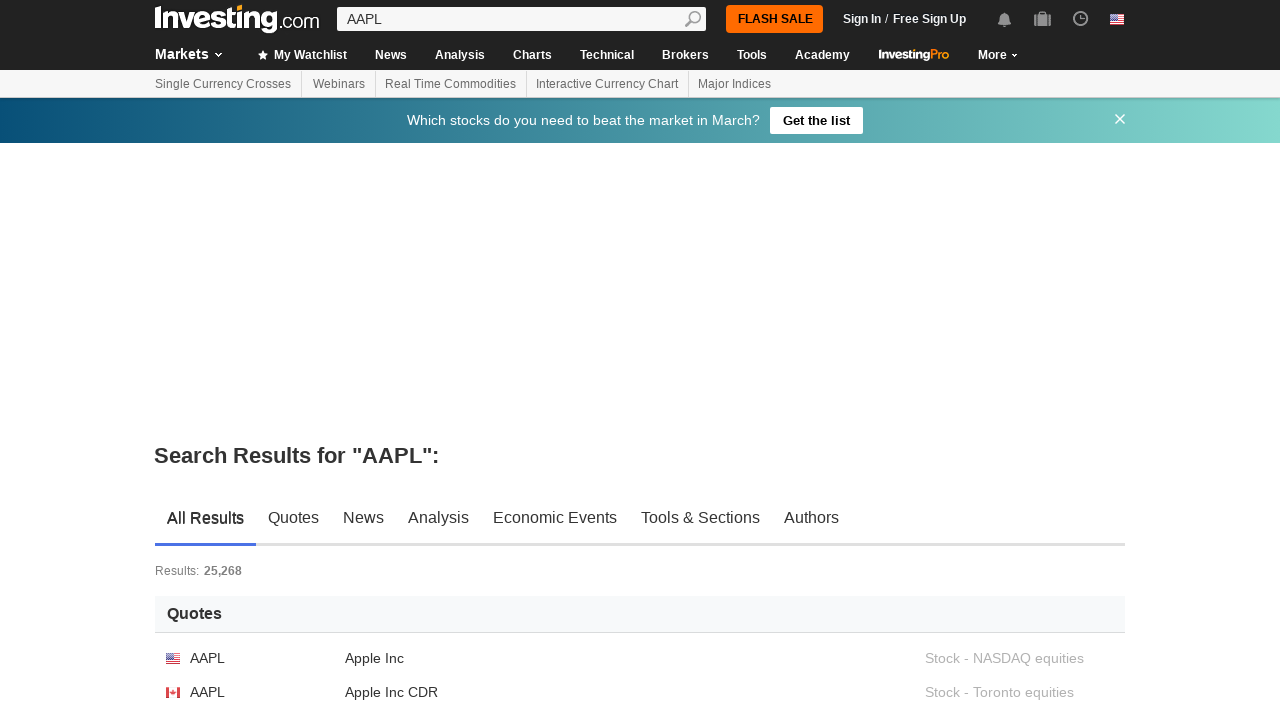

Navigated to stock page for AAPL equity
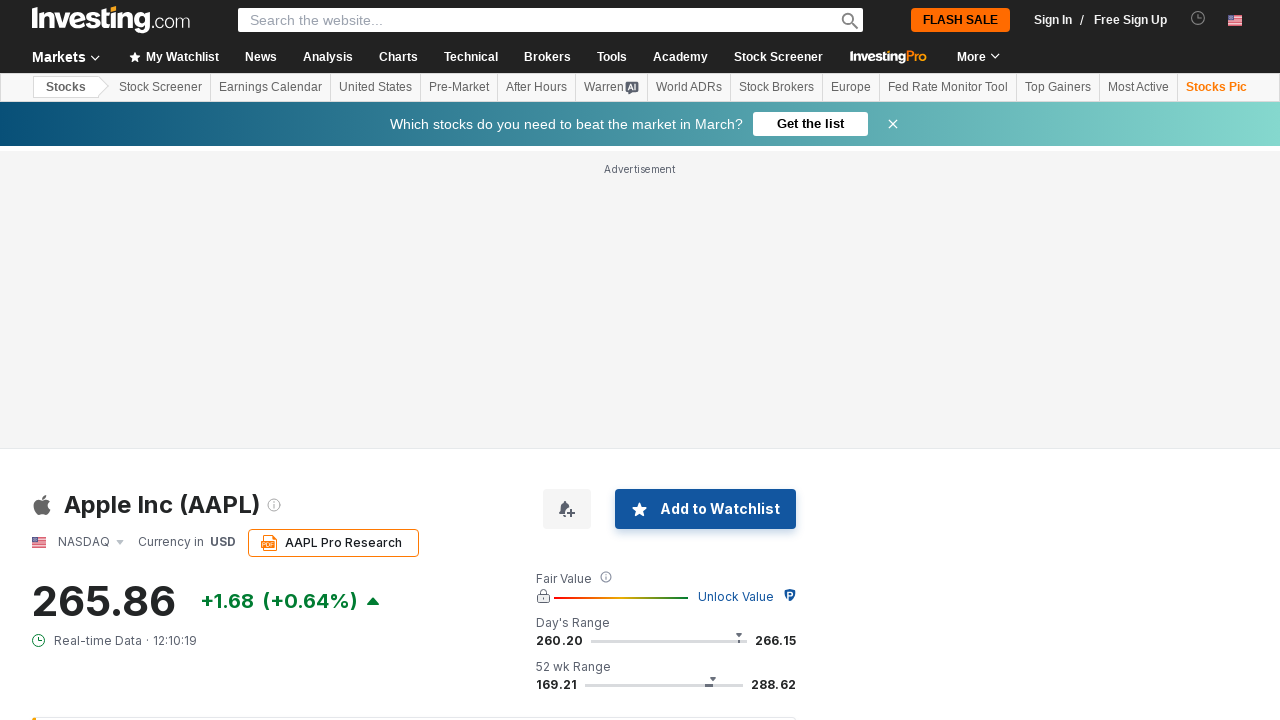

Technical analysis indicators loaded on stock page
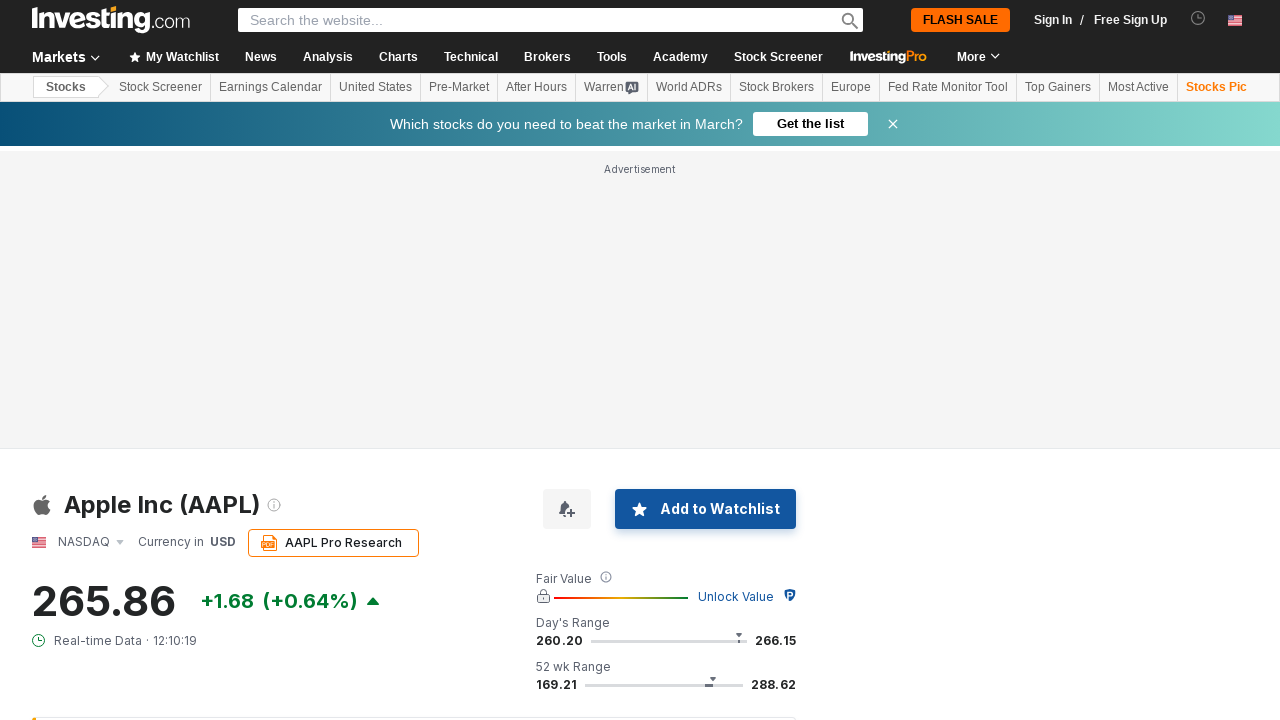

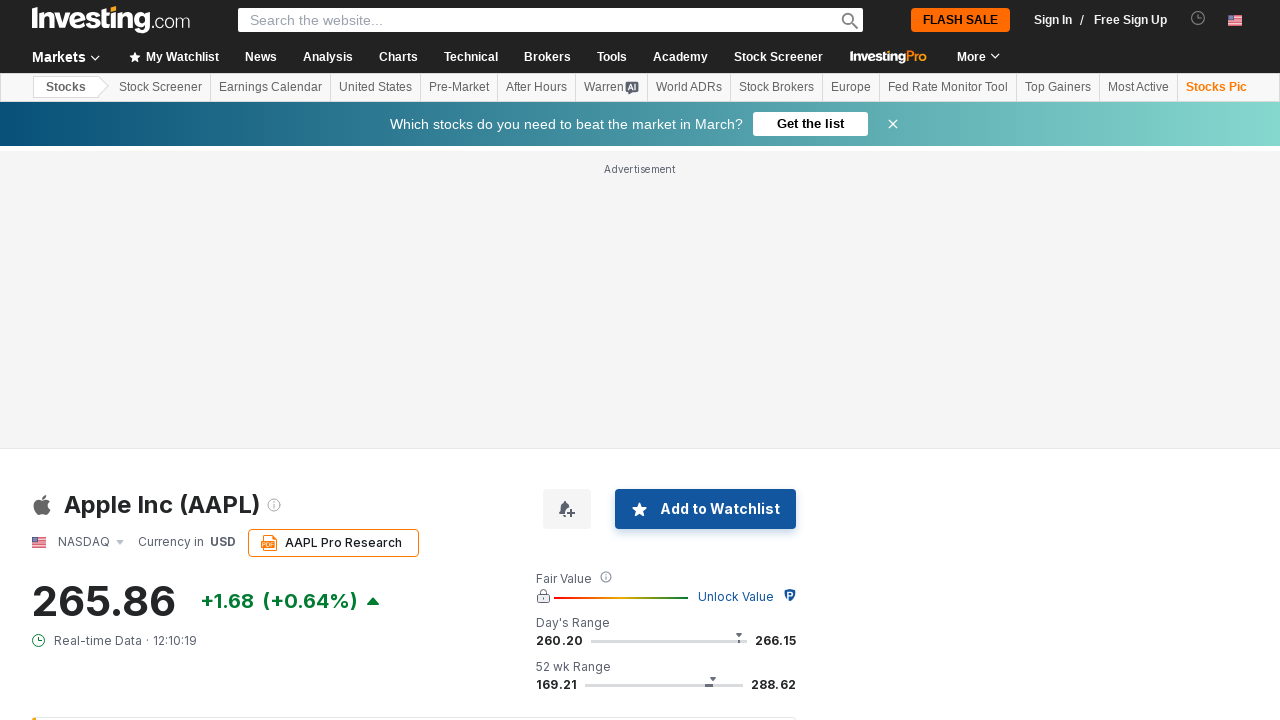